Tests radio button functionality by clicking through all radio buttons on the practice page and verifying their states

Starting URL: https://rahulshettyacademy.com/AutomationPractice/

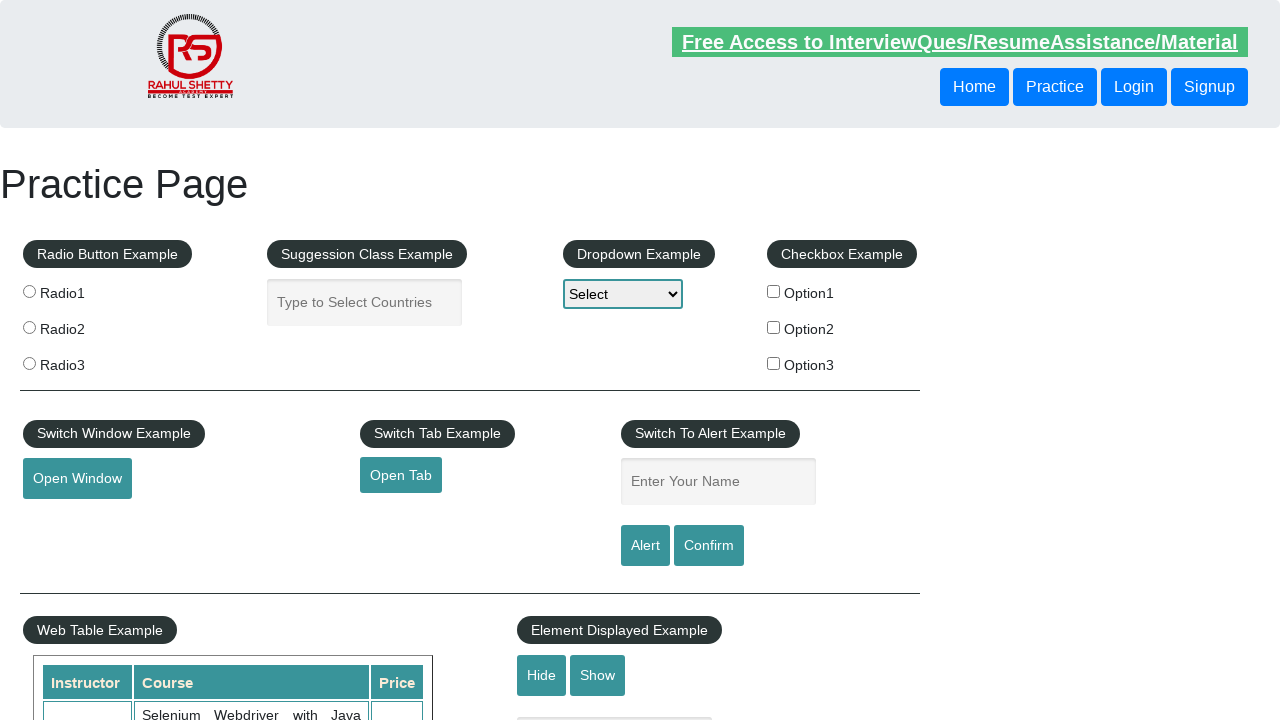

Navigated to RadioButtonsPractice page
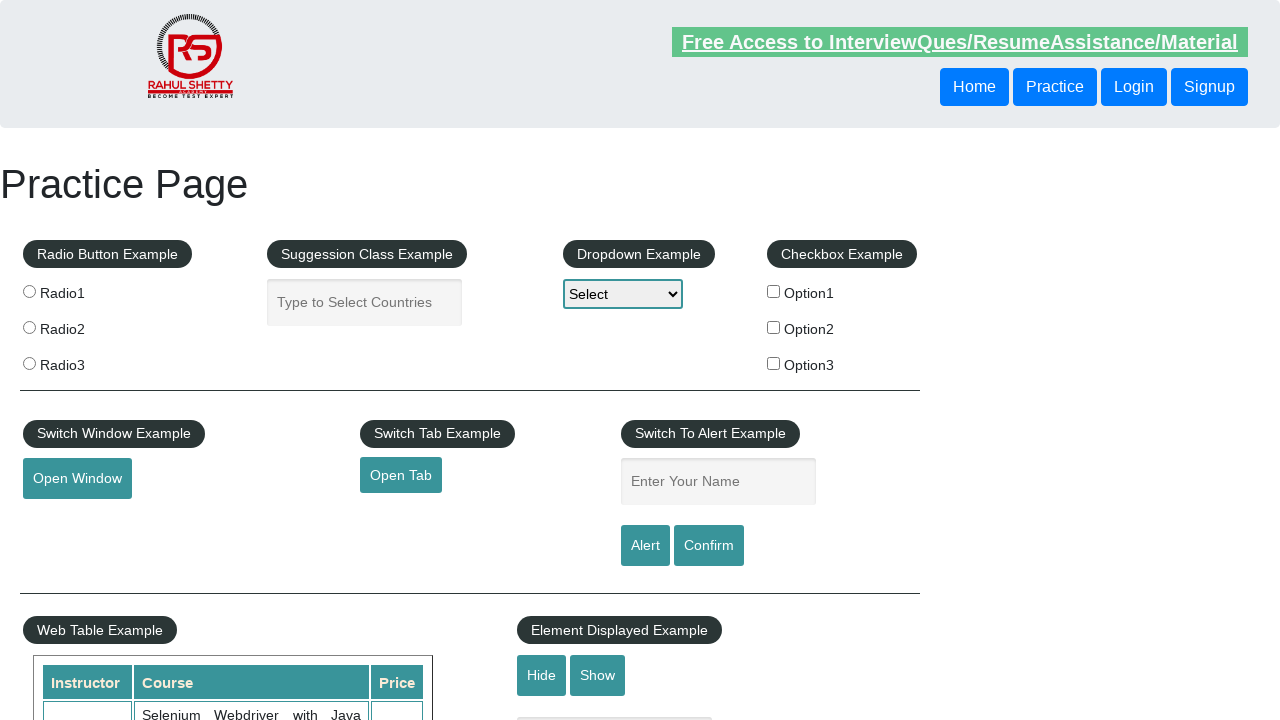

Located all radio buttons on the page
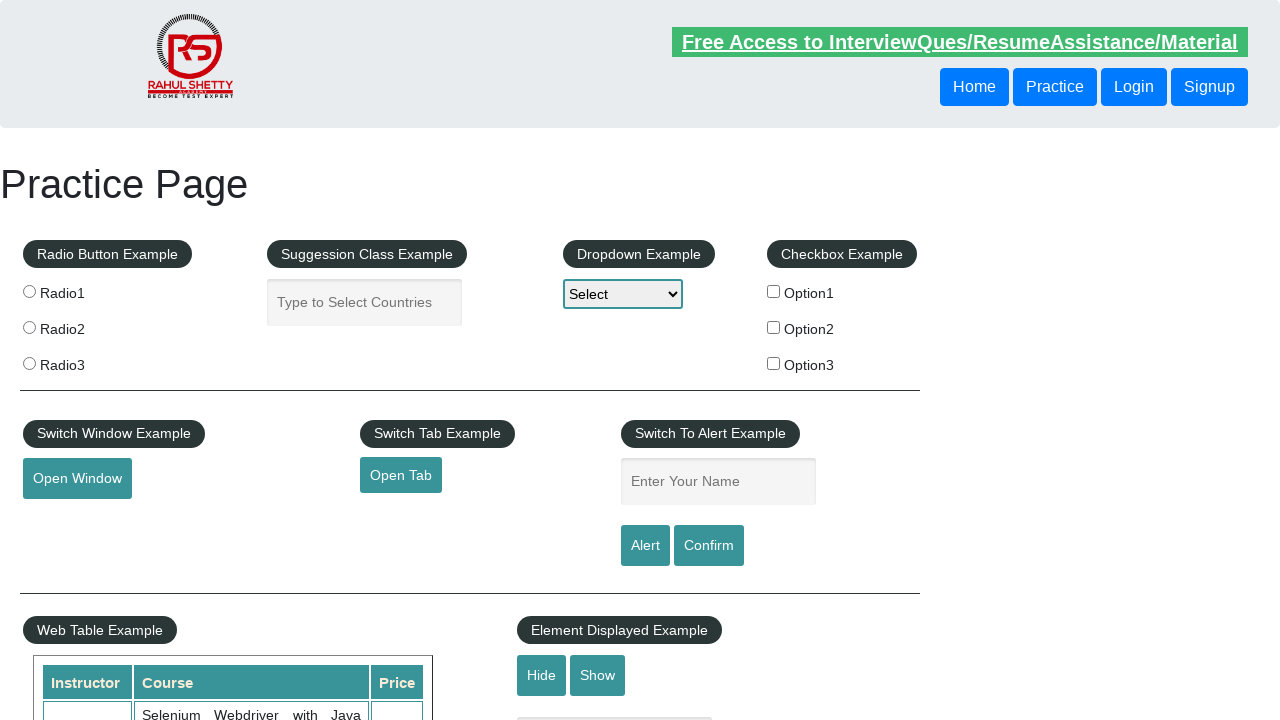

Clicked a radio button at (29, 291) on [name='radioButton'] >> nth=0
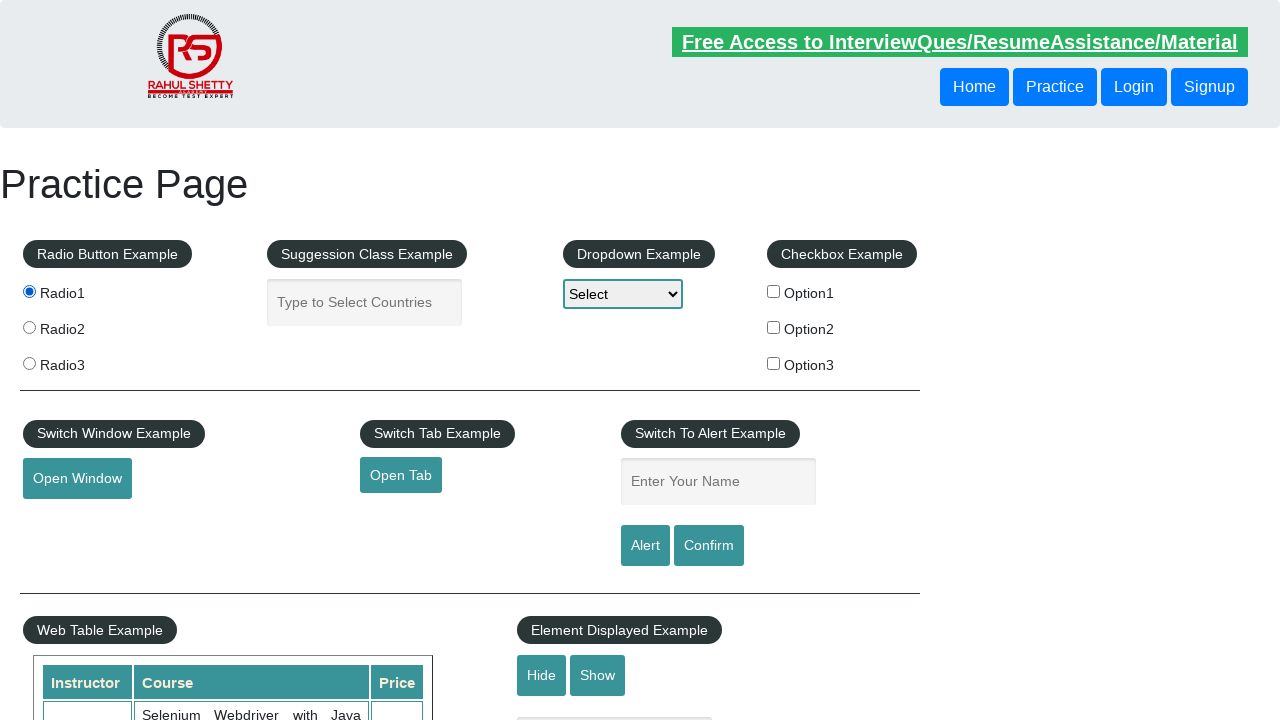

Verified radio button is visible
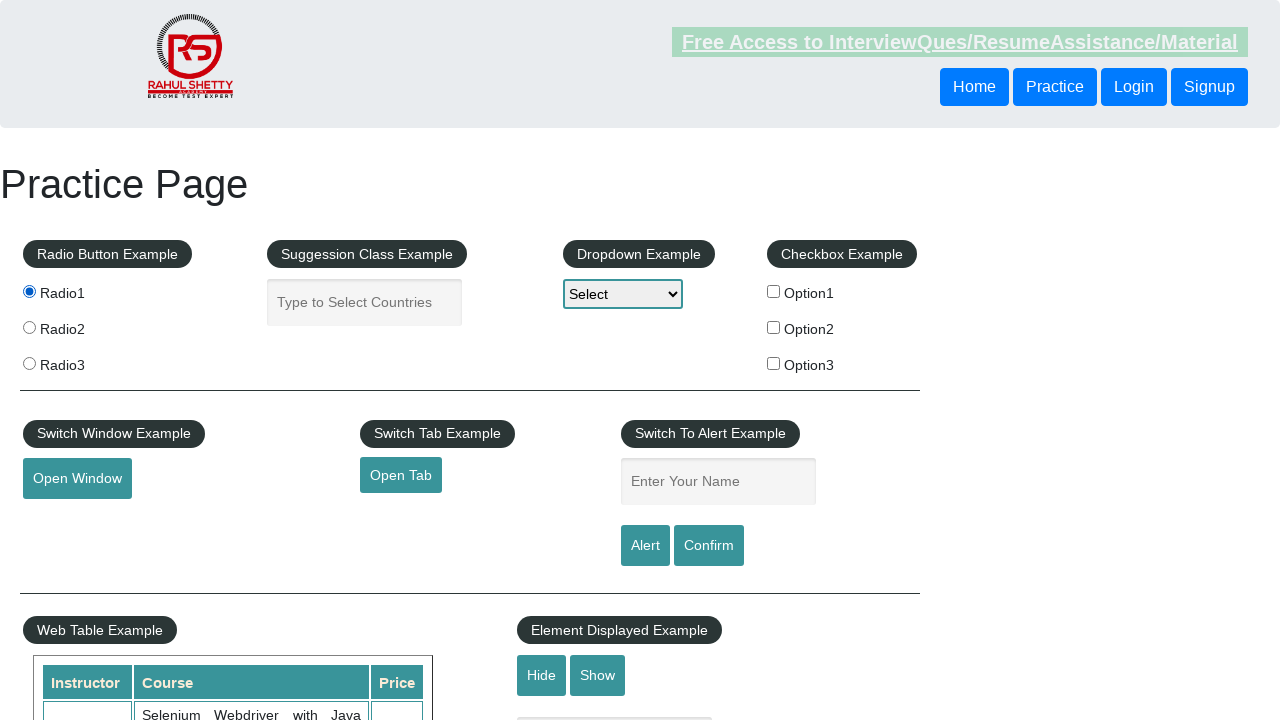

Verified radio button is enabled
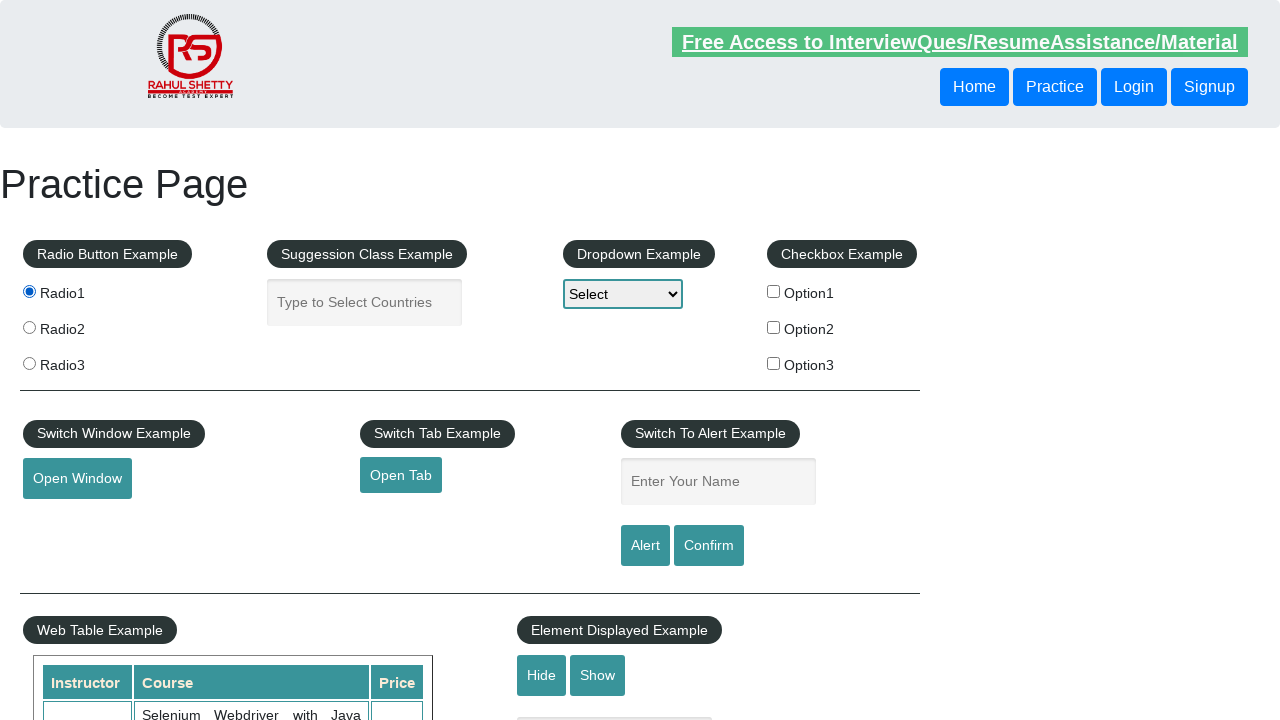

Verified radio button is checked
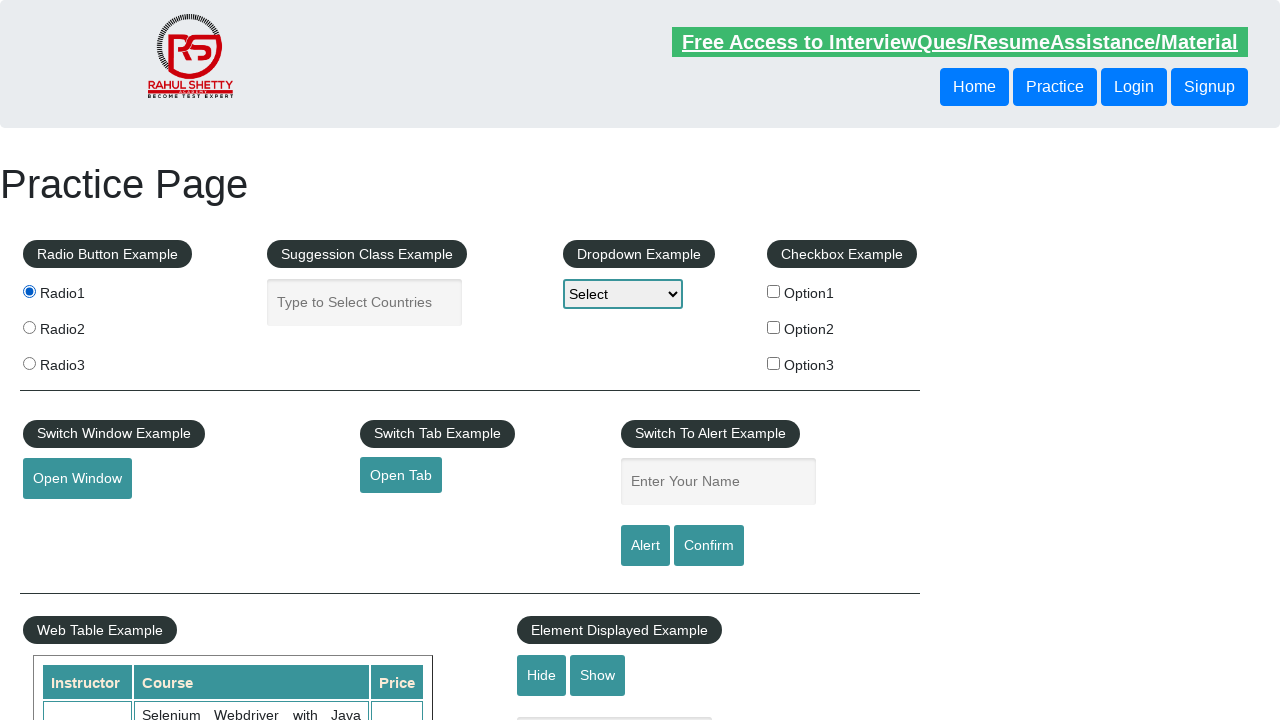

Clicked a radio button at (29, 327) on [name='radioButton'] >> nth=1
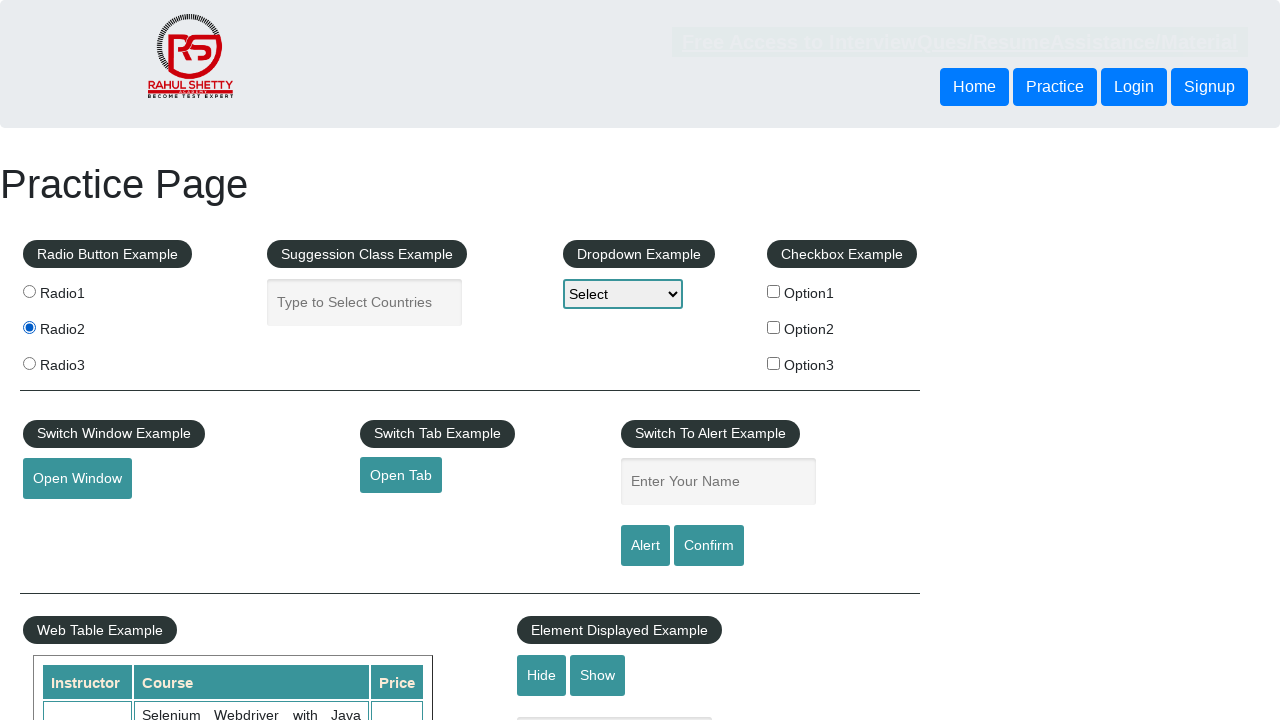

Verified radio button is visible
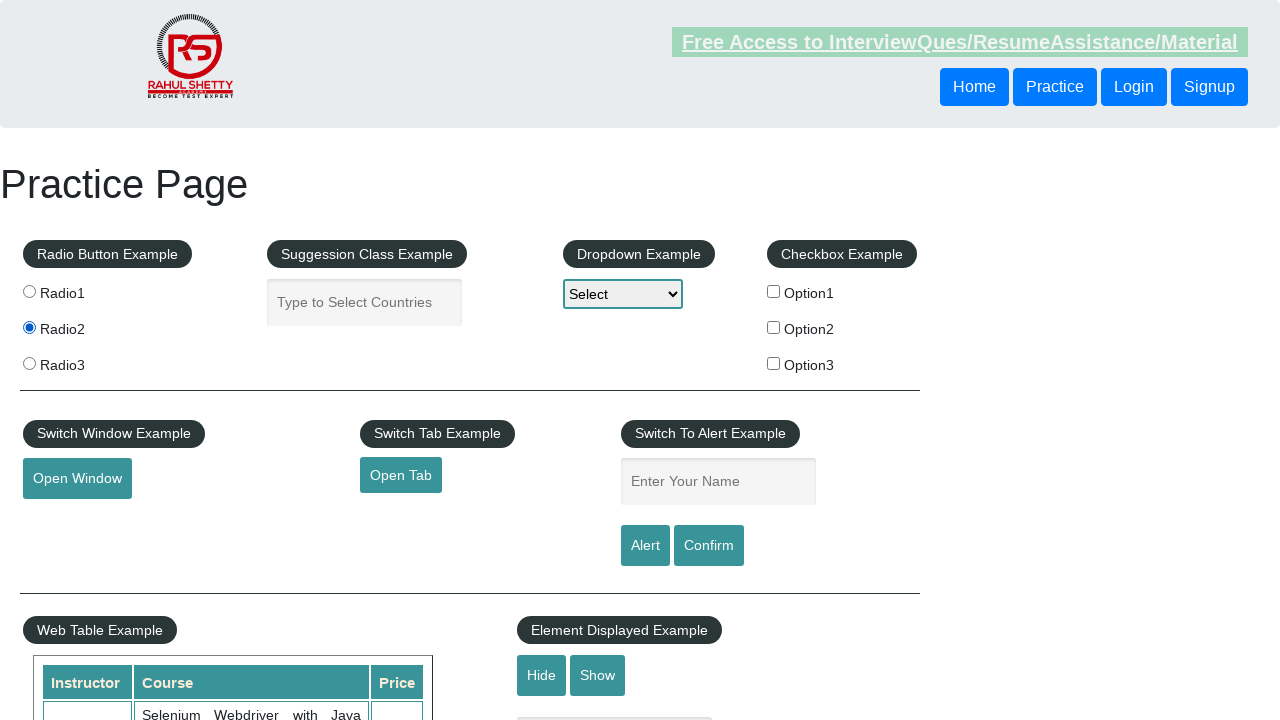

Verified radio button is enabled
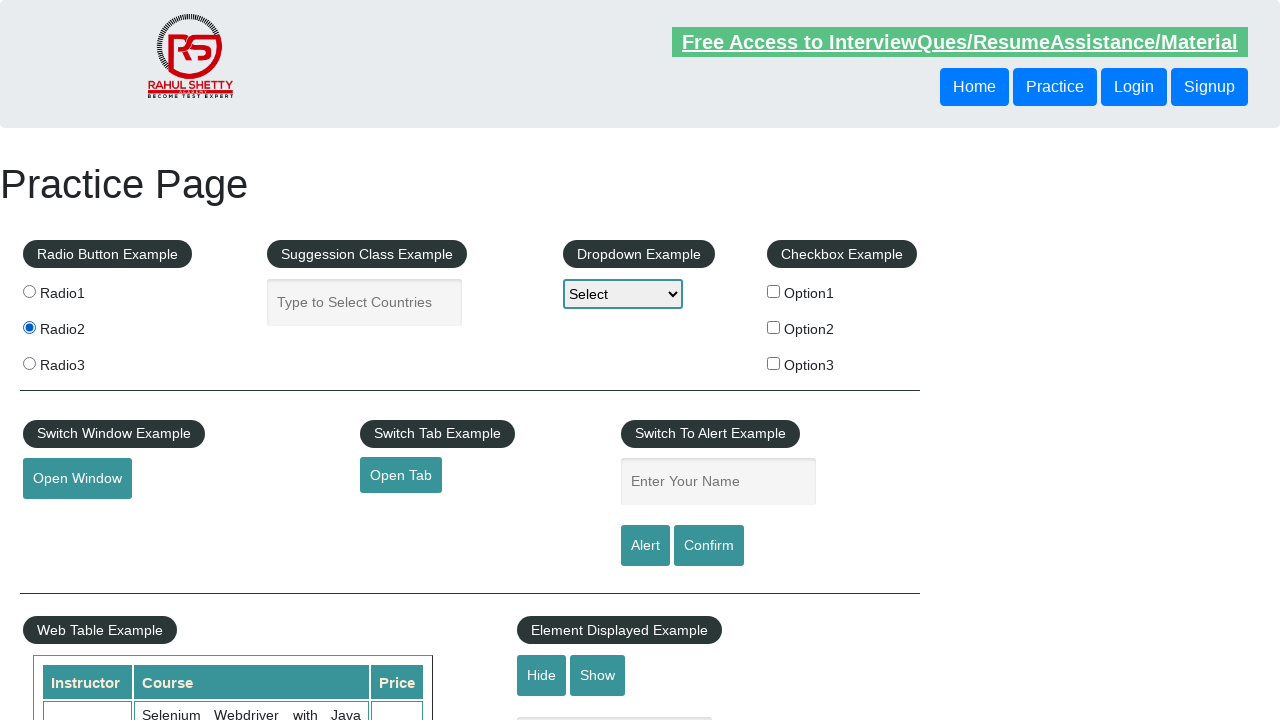

Verified radio button is checked
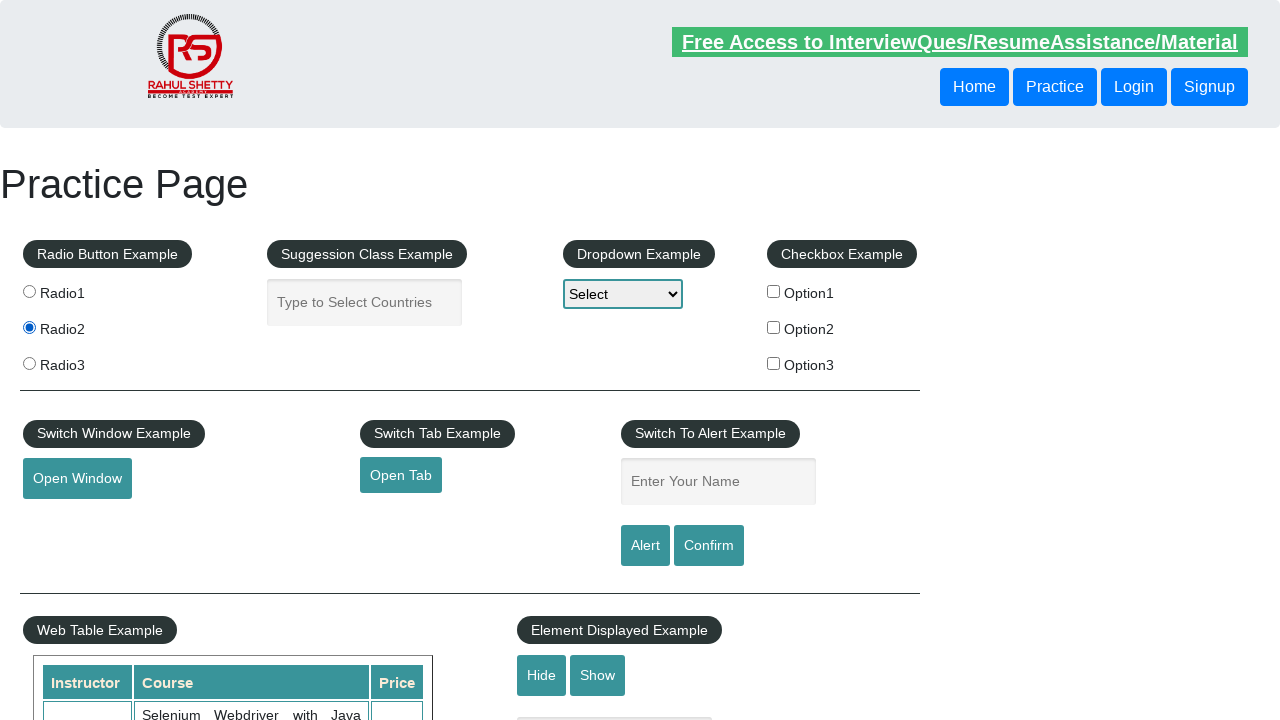

Clicked a radio button at (29, 363) on [name='radioButton'] >> nth=2
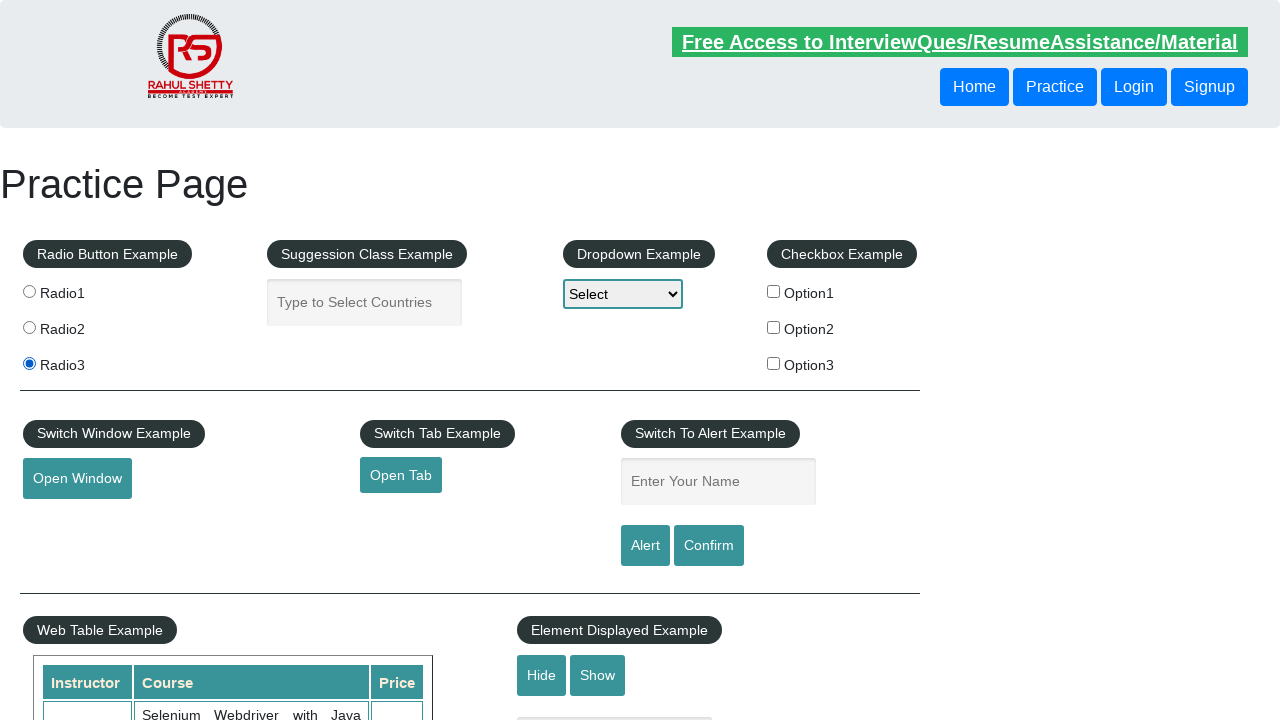

Verified radio button is visible
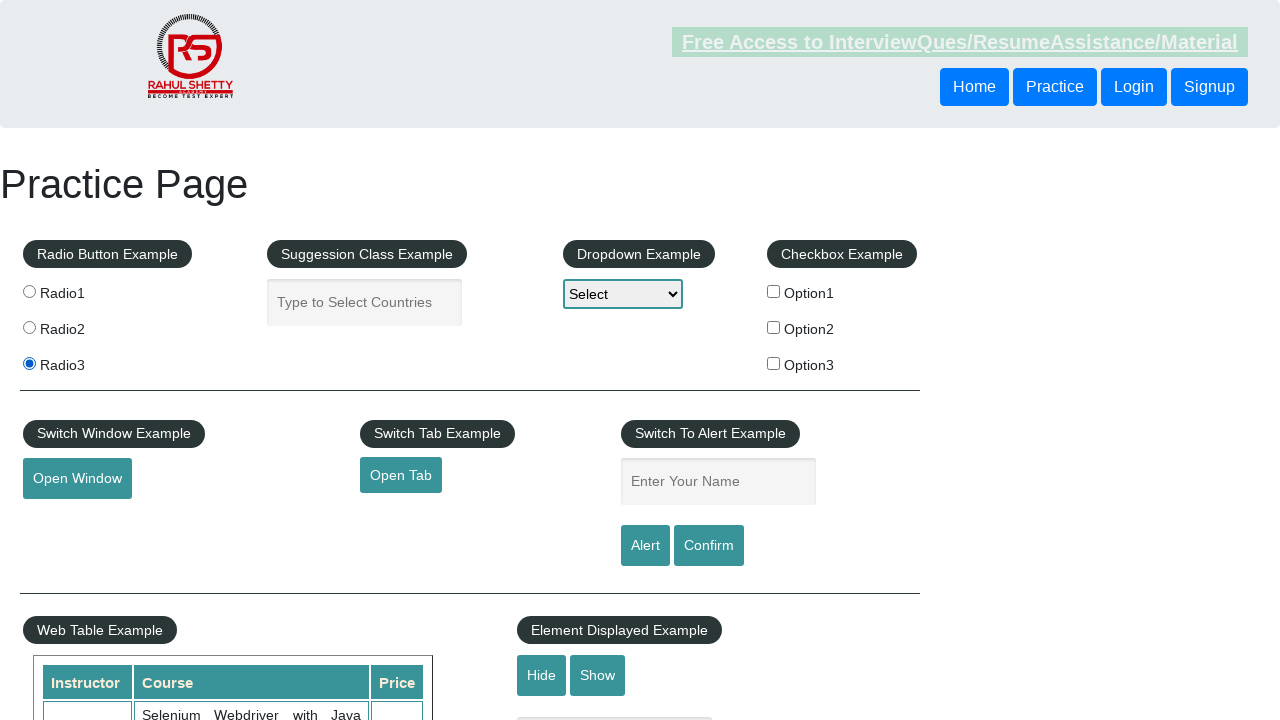

Verified radio button is enabled
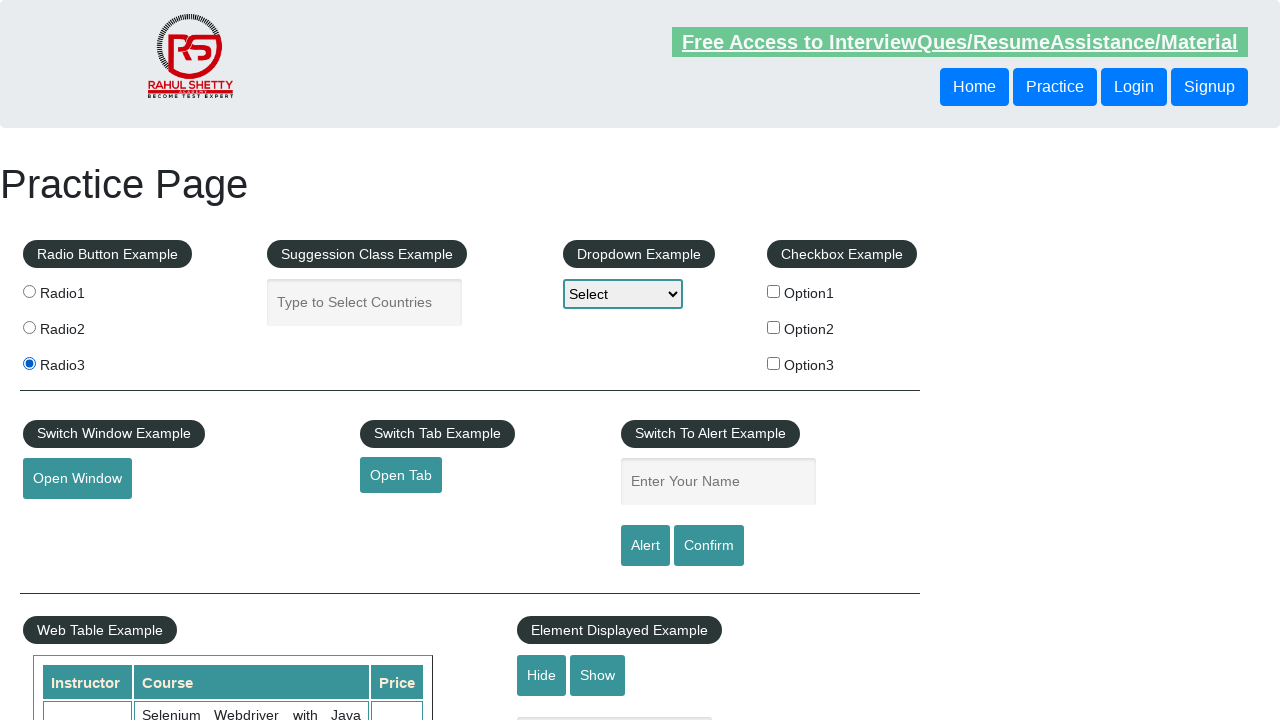

Verified radio button is checked
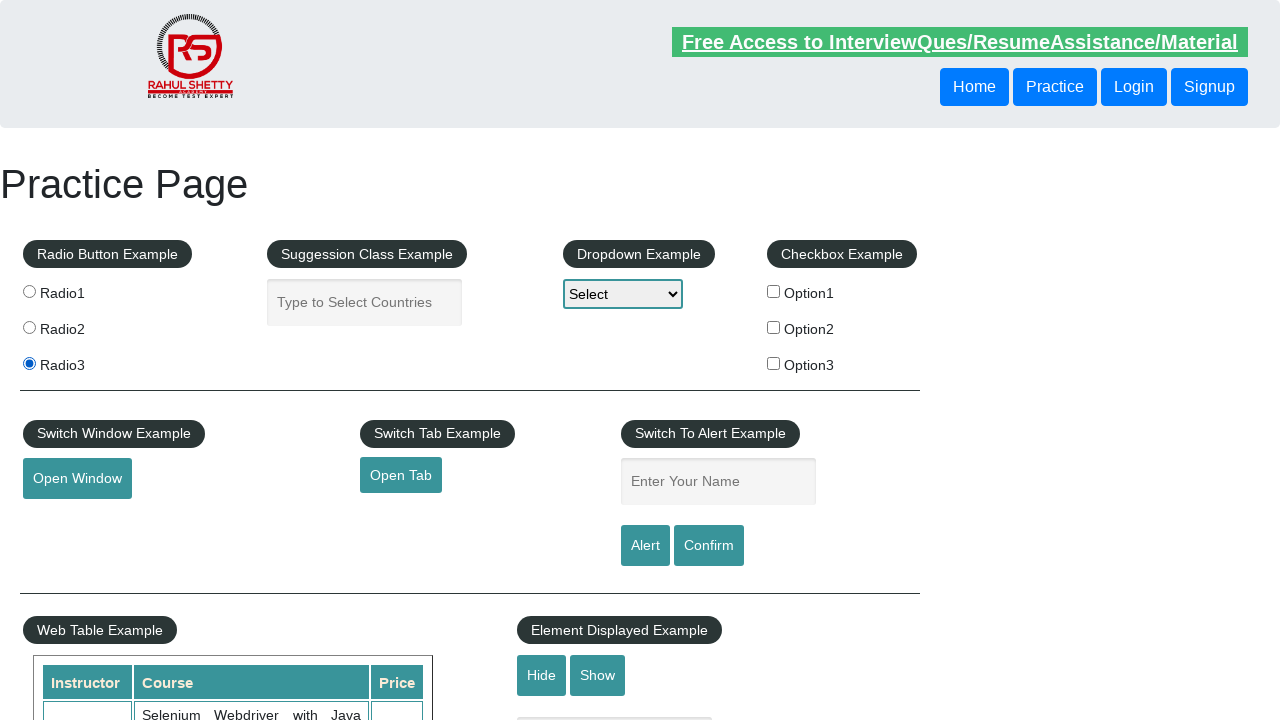

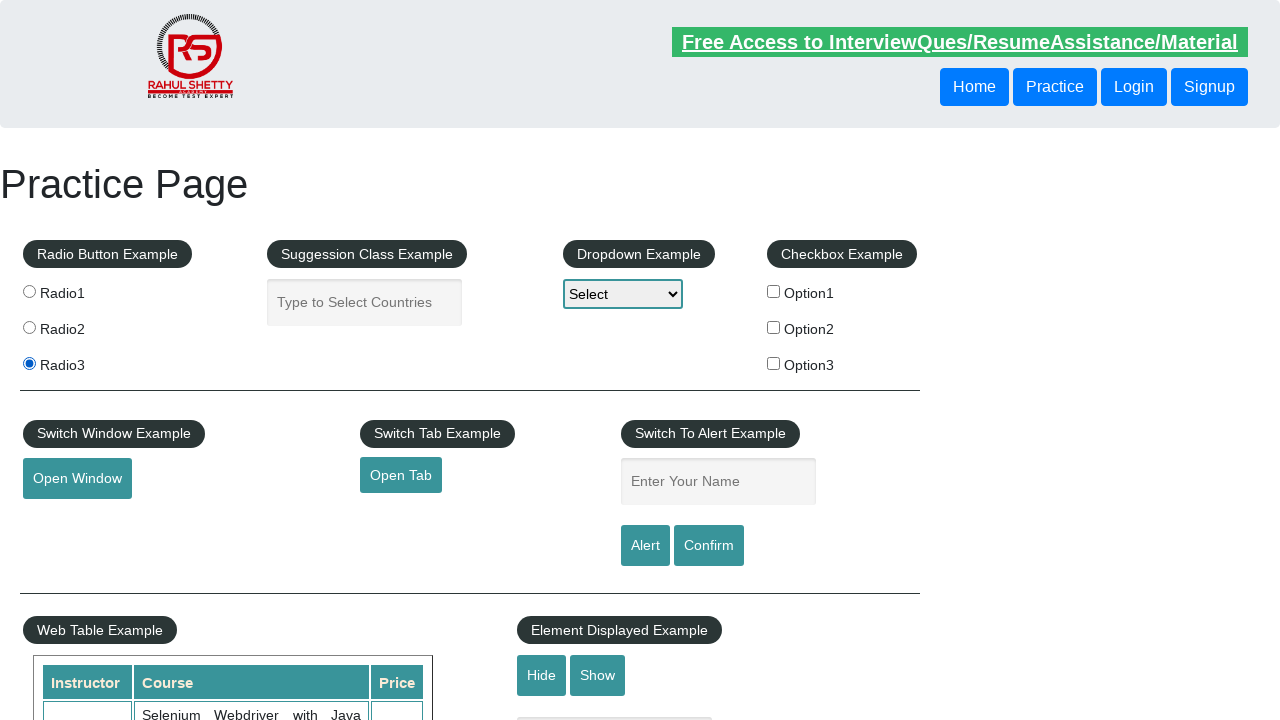